Tests editing a todo item by double-clicking, changing text, and pressing Enter

Starting URL: https://demo.playwright.dev/todomvc

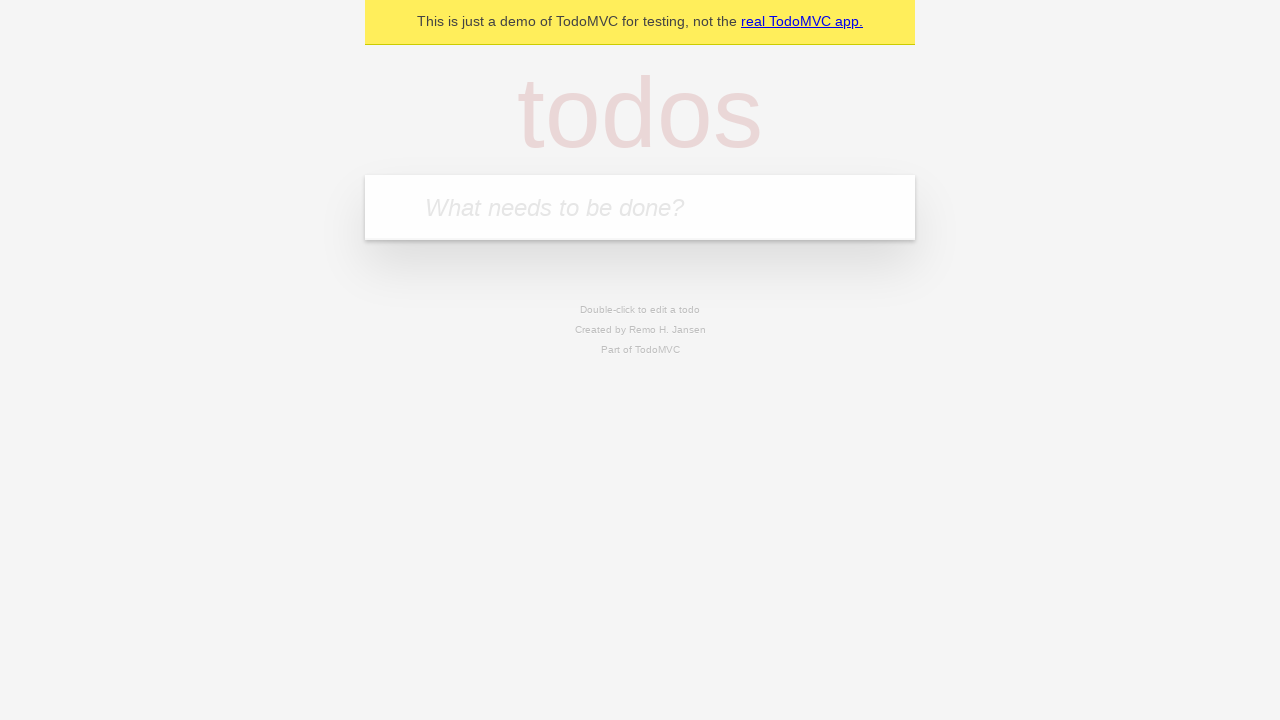

Filled todo input with 'buy some cheese' on internal:attr=[placeholder="What needs to be done?"i]
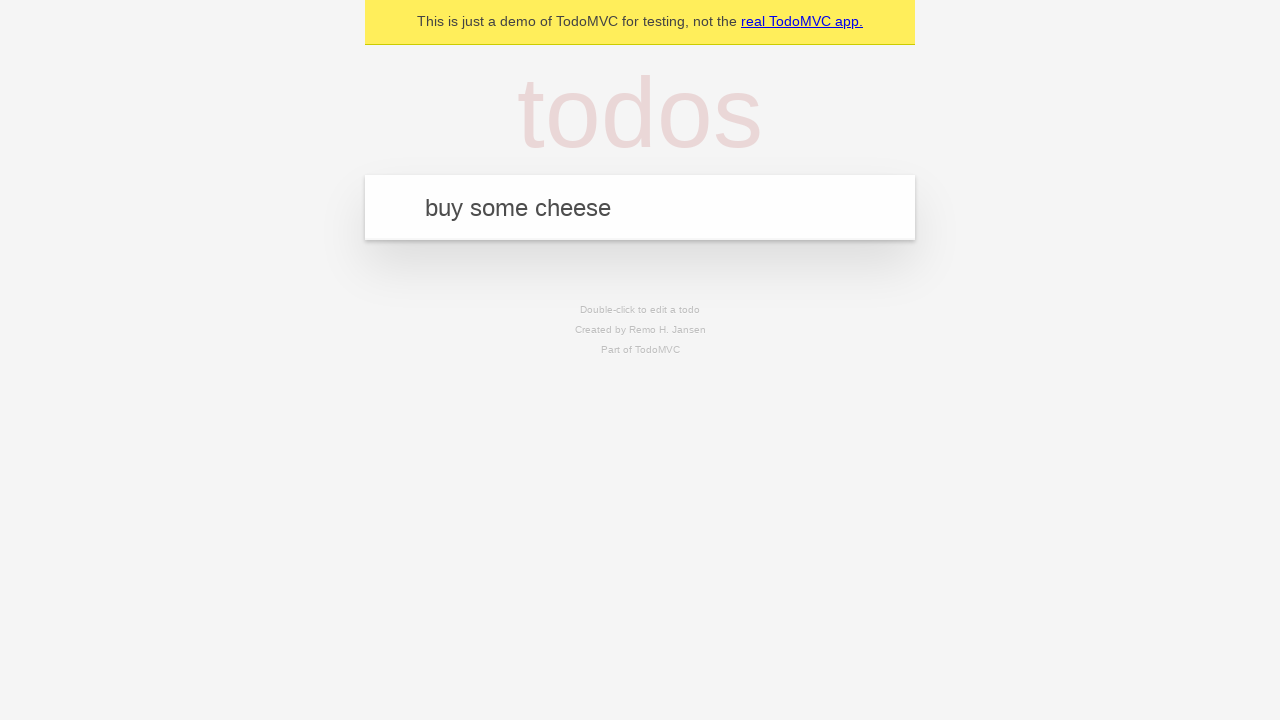

Pressed Enter to create first todo on internal:attr=[placeholder="What needs to be done?"i]
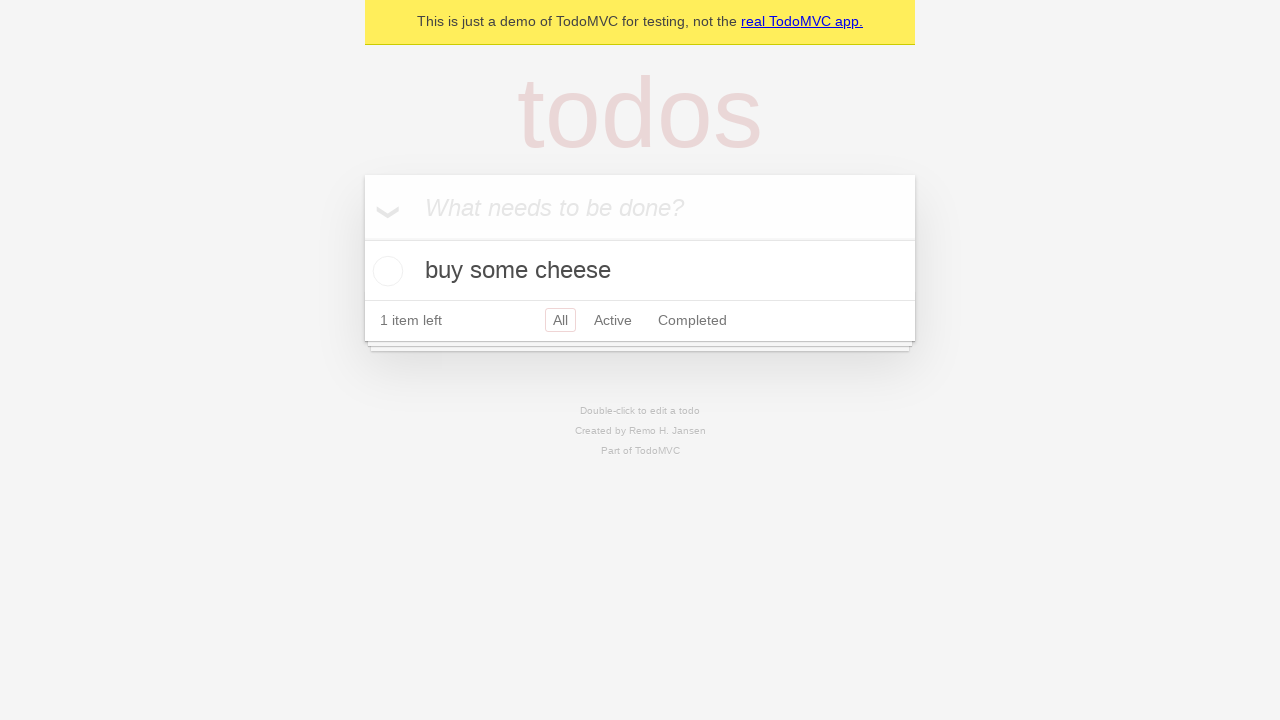

Filled todo input with 'feed the cat' on internal:attr=[placeholder="What needs to be done?"i]
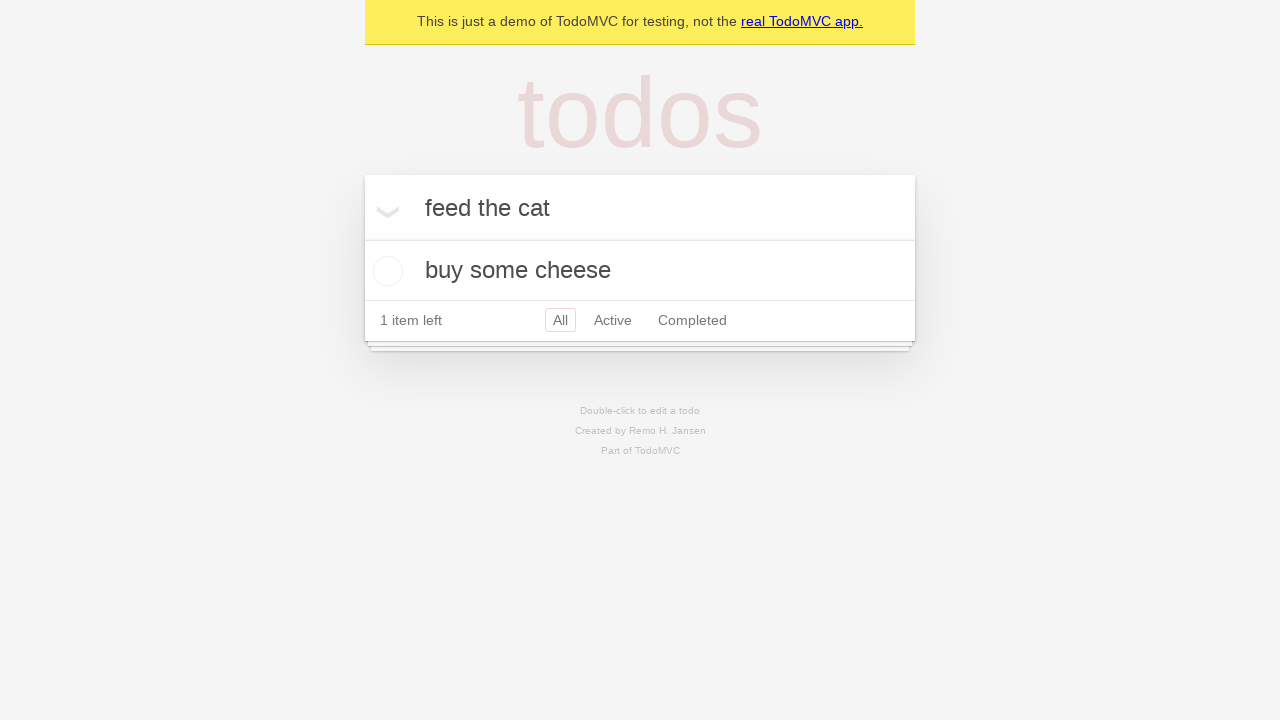

Pressed Enter to create second todo on internal:attr=[placeholder="What needs to be done?"i]
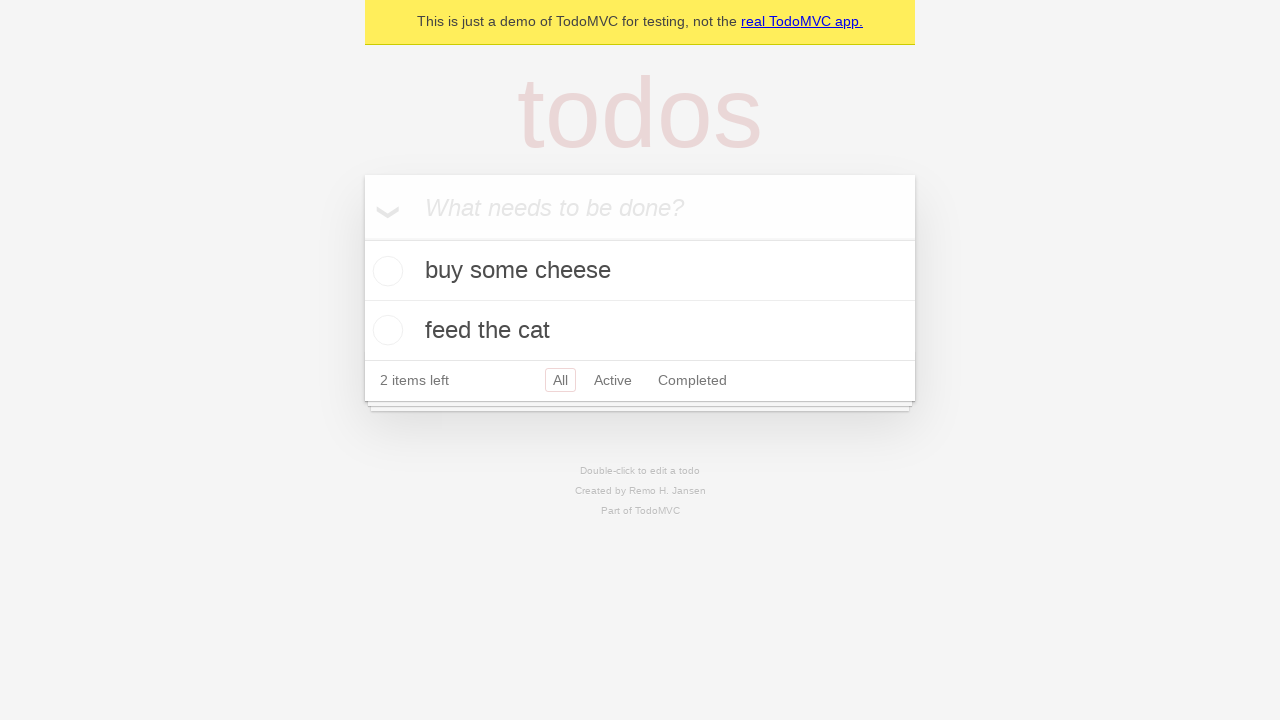

Filled todo input with 'book a doctors appointment' on internal:attr=[placeholder="What needs to be done?"i]
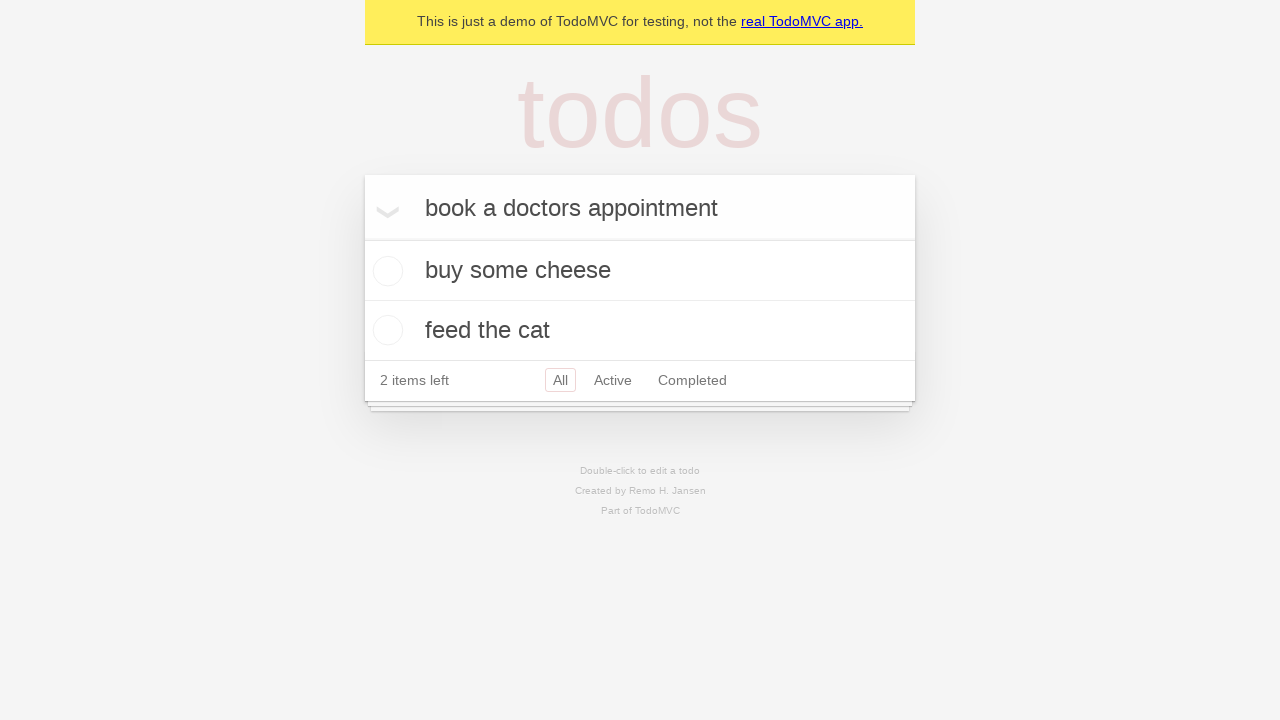

Pressed Enter to create third todo on internal:attr=[placeholder="What needs to be done?"i]
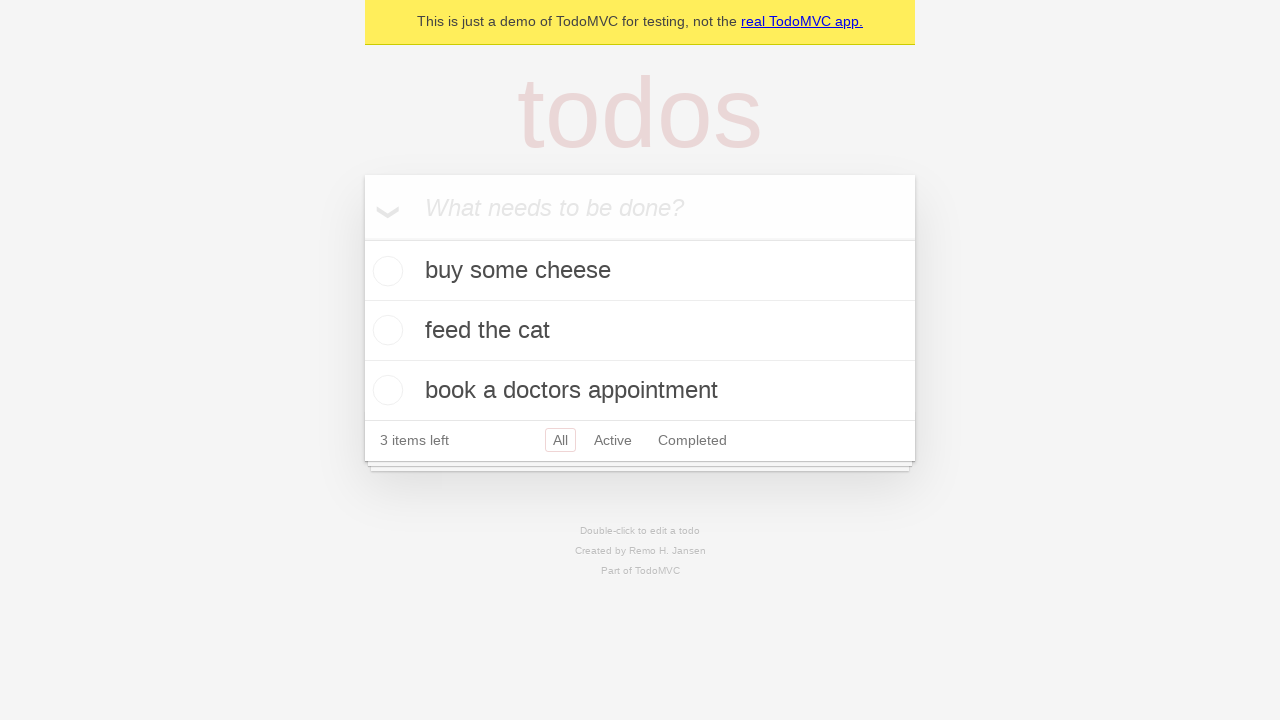

Double-clicked second todo item to enter edit mode at (640, 331) on internal:testid=[data-testid="todo-item"s] >> nth=1
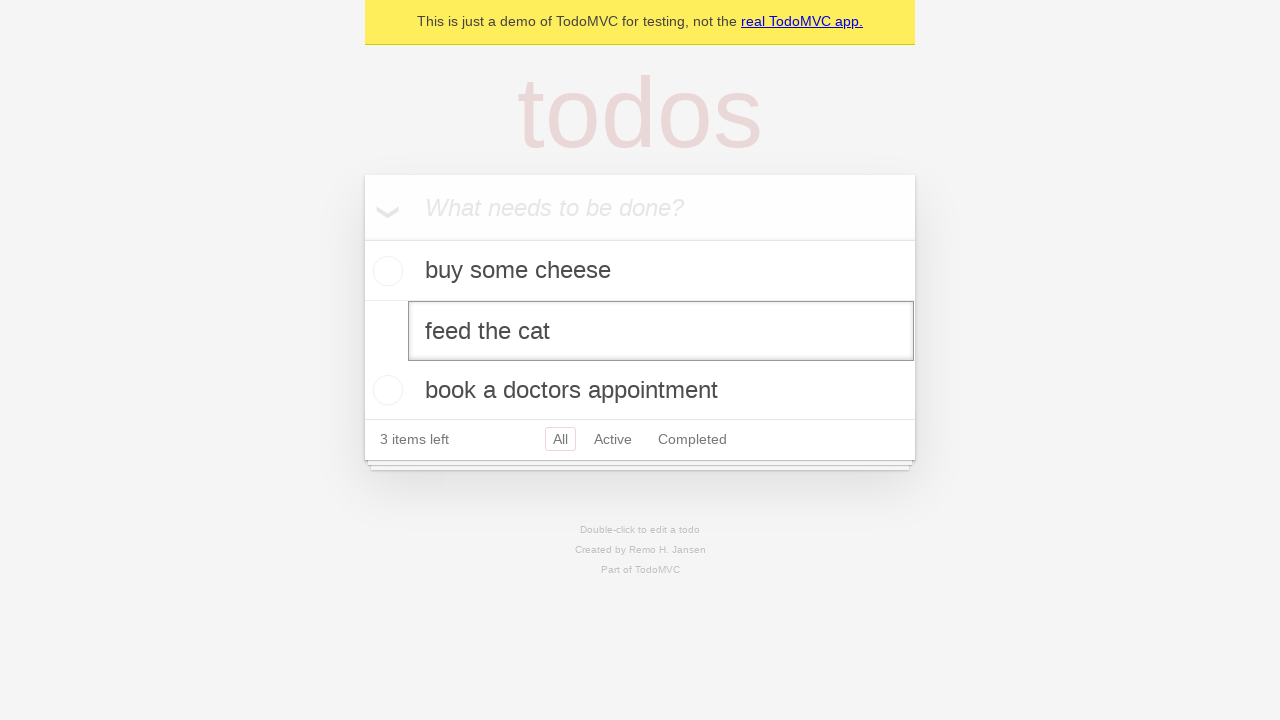

Filled edit textbox with 'buy some sausages' on internal:testid=[data-testid="todo-item"s] >> nth=1 >> internal:role=textbox[nam
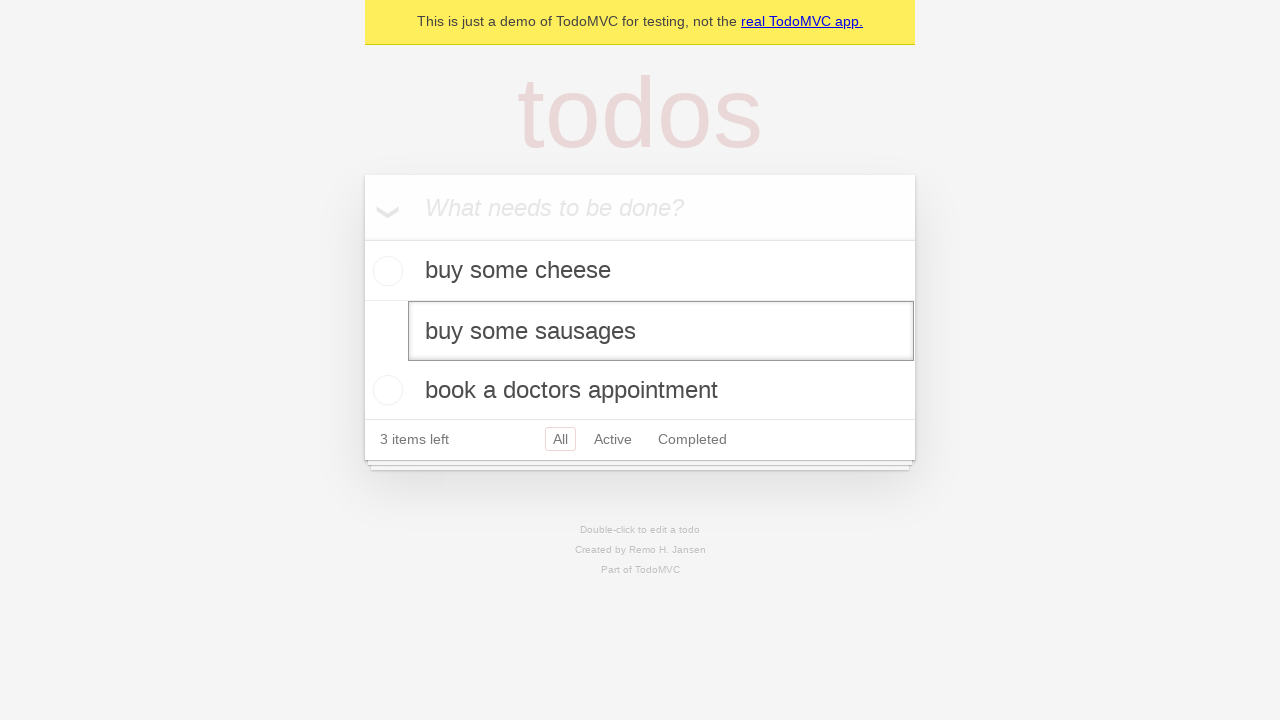

Pressed Enter to save edited todo text on internal:testid=[data-testid="todo-item"s] >> nth=1 >> internal:role=textbox[nam
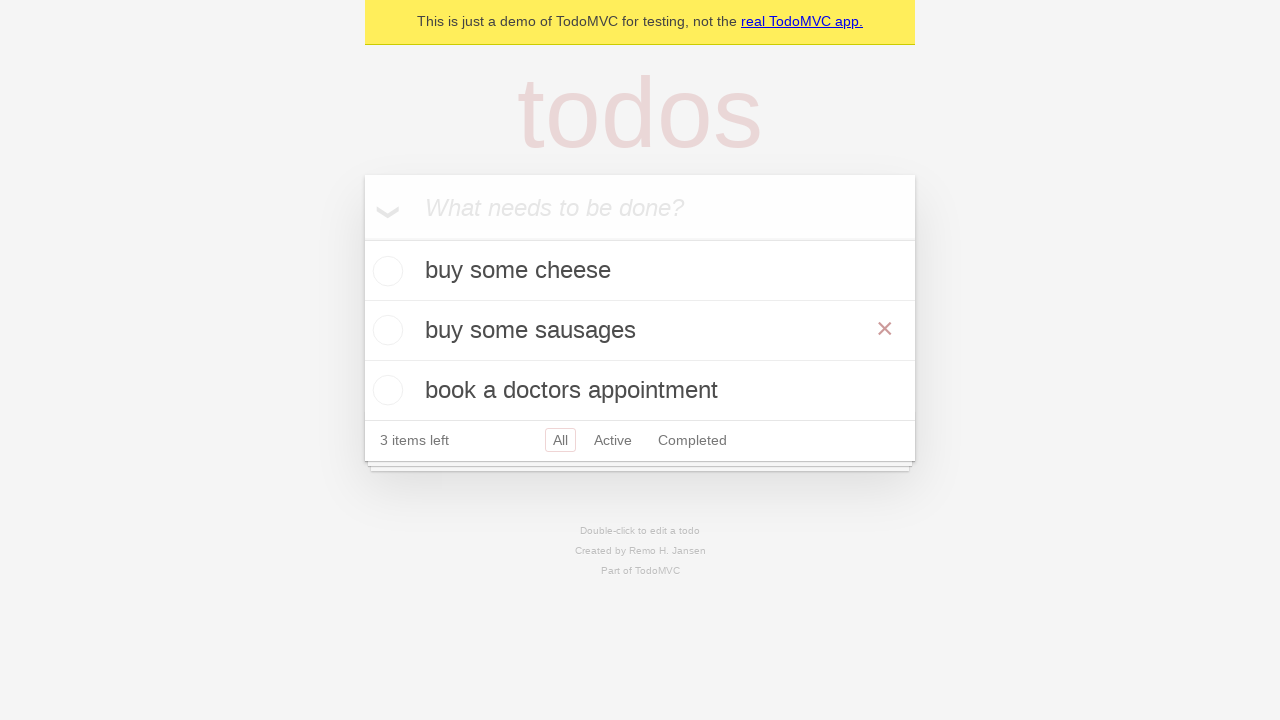

Waited for todo title element to be present
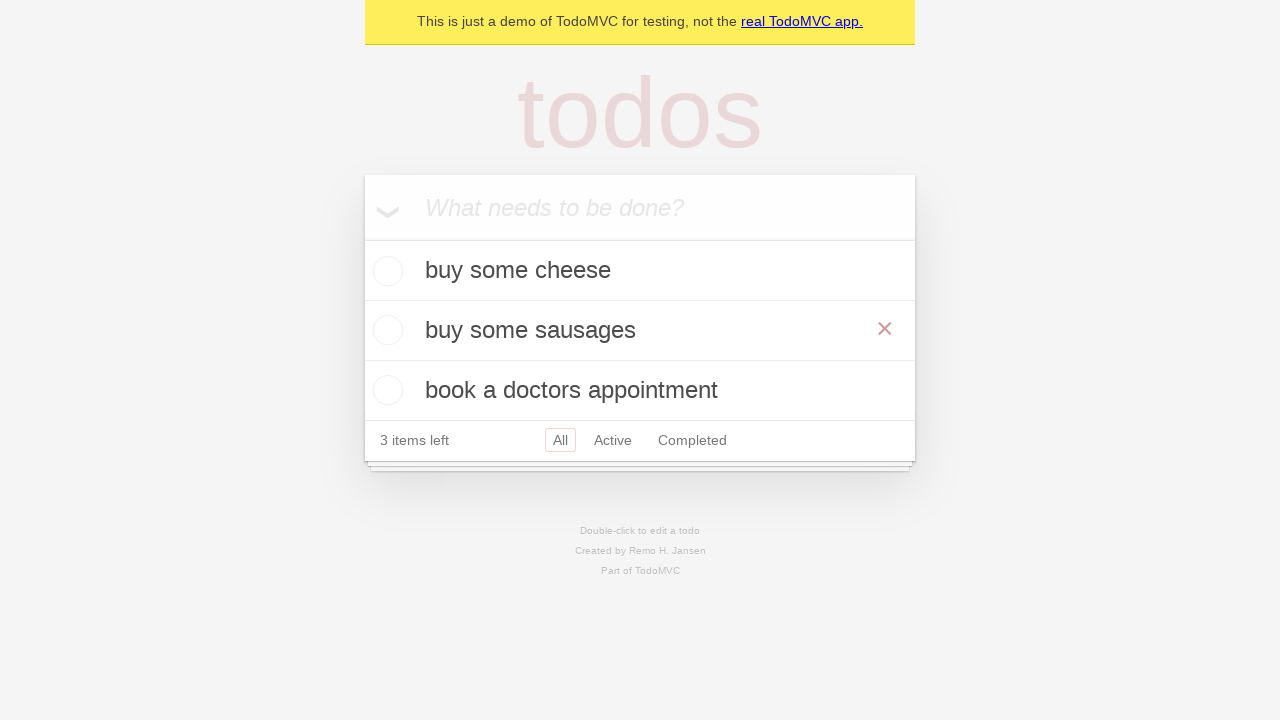

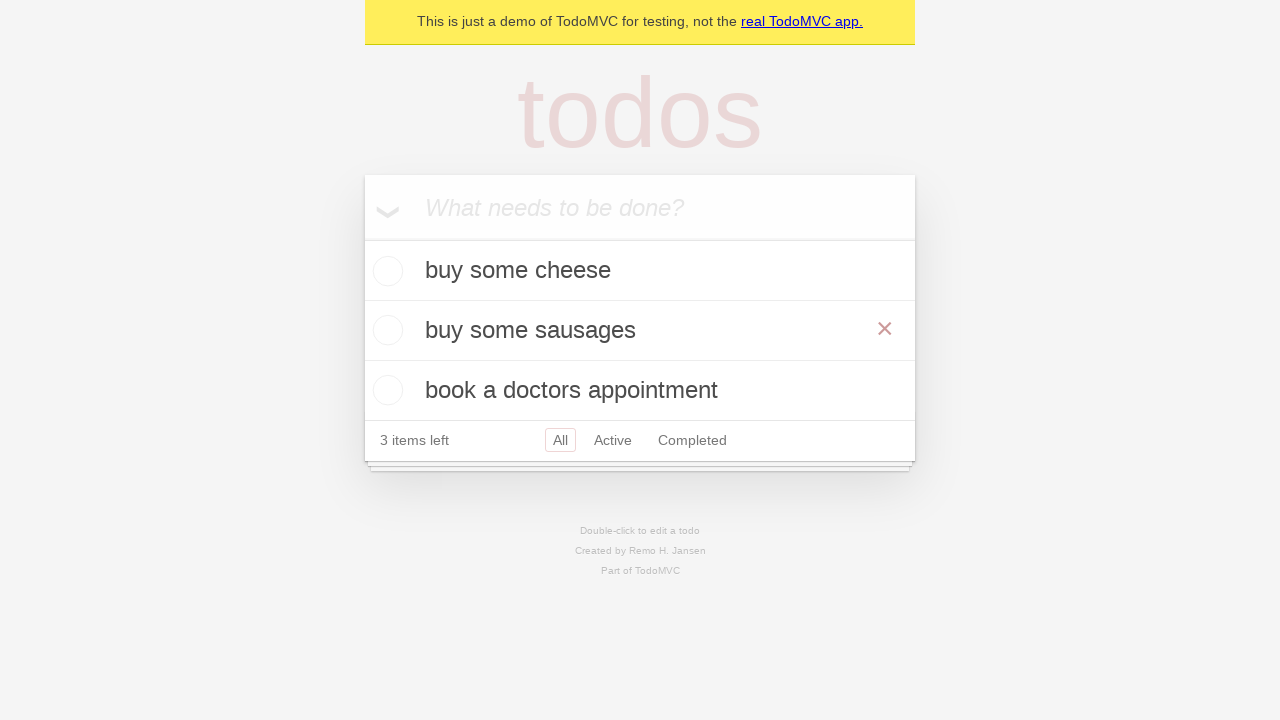